Tests element enabled/disabled state by navigating to a page with mixed elements and verifying button states

Starting URL: https://teserat.github.io/welcome/

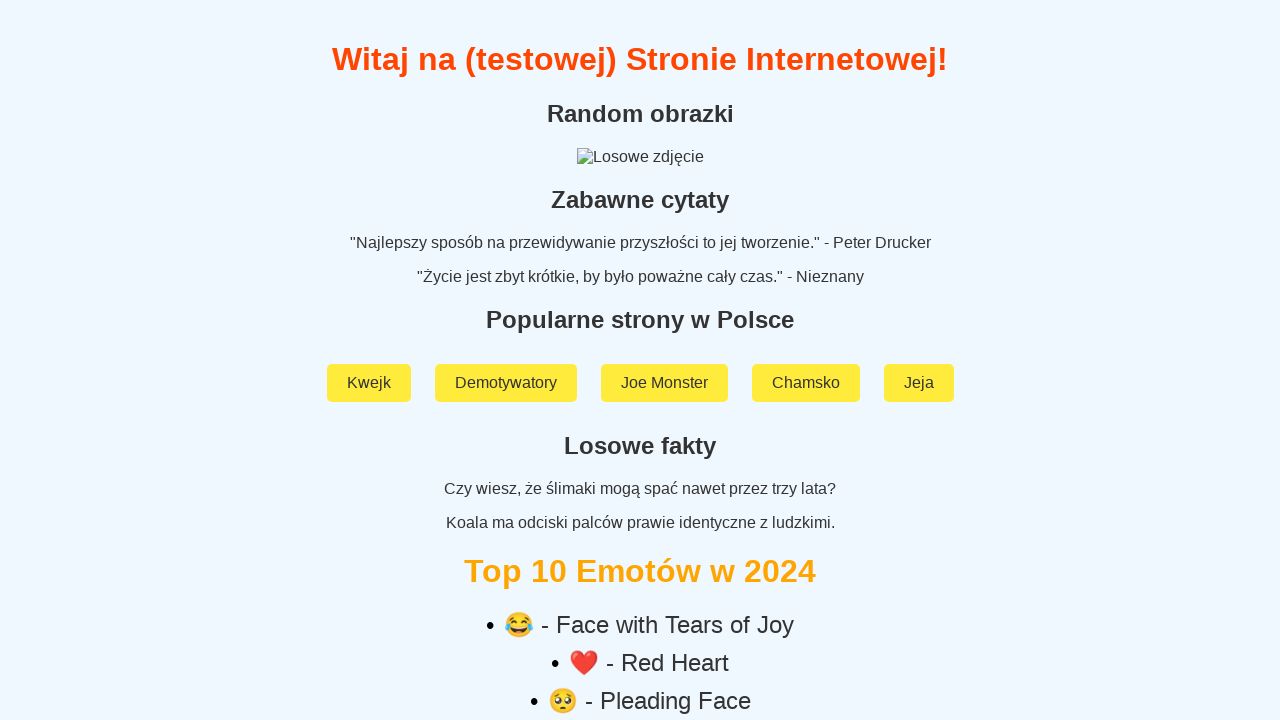

Clicked on 'Rozchodniak' link at (640, 592) on text=Rozchodniak
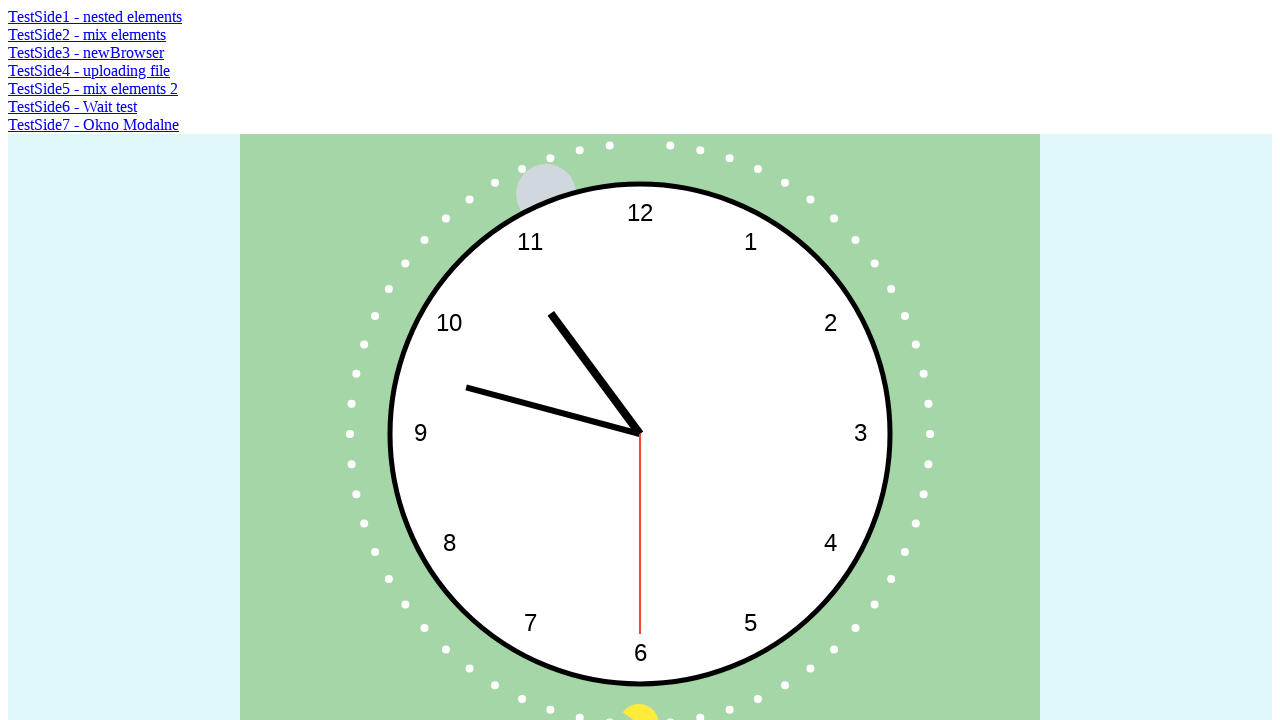

Clicked on 'TestSide2 - mix elements' link at (87, 34) on text=TestSide2 - mix elements
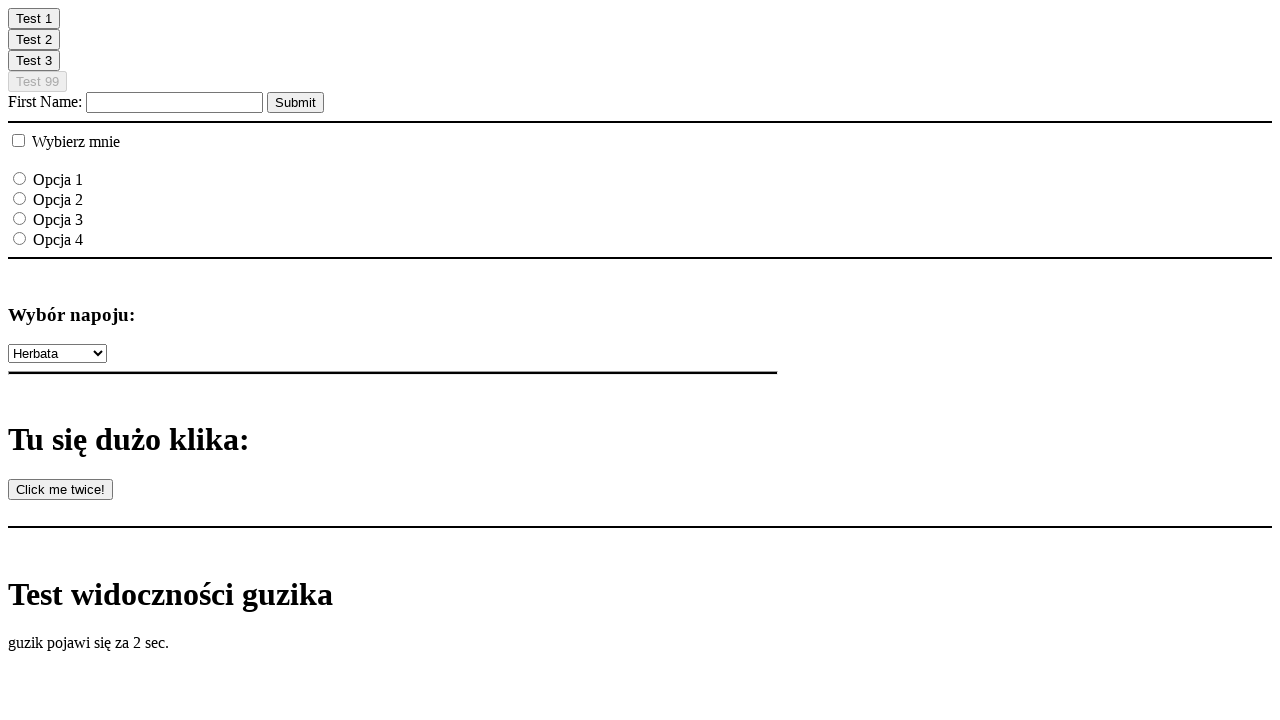

Page elements loaded, #clickOnMe99 selector found
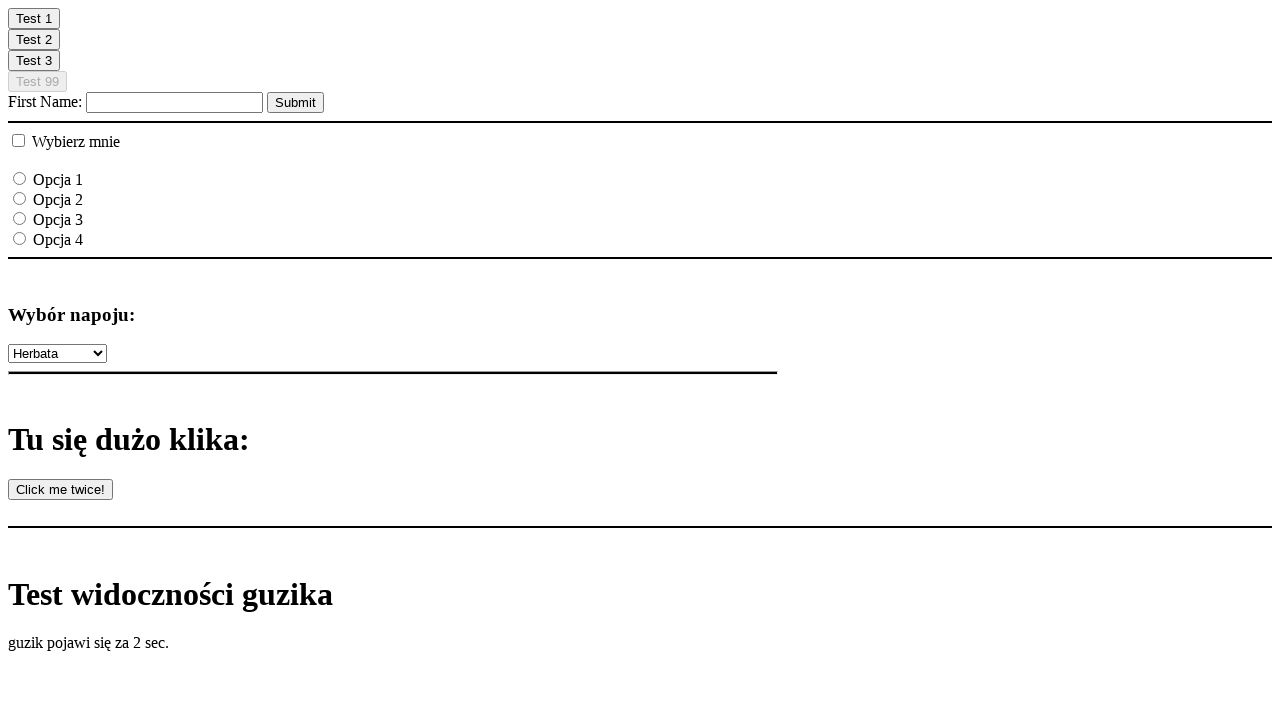

Verified that #clickOnMe99 element is disabled
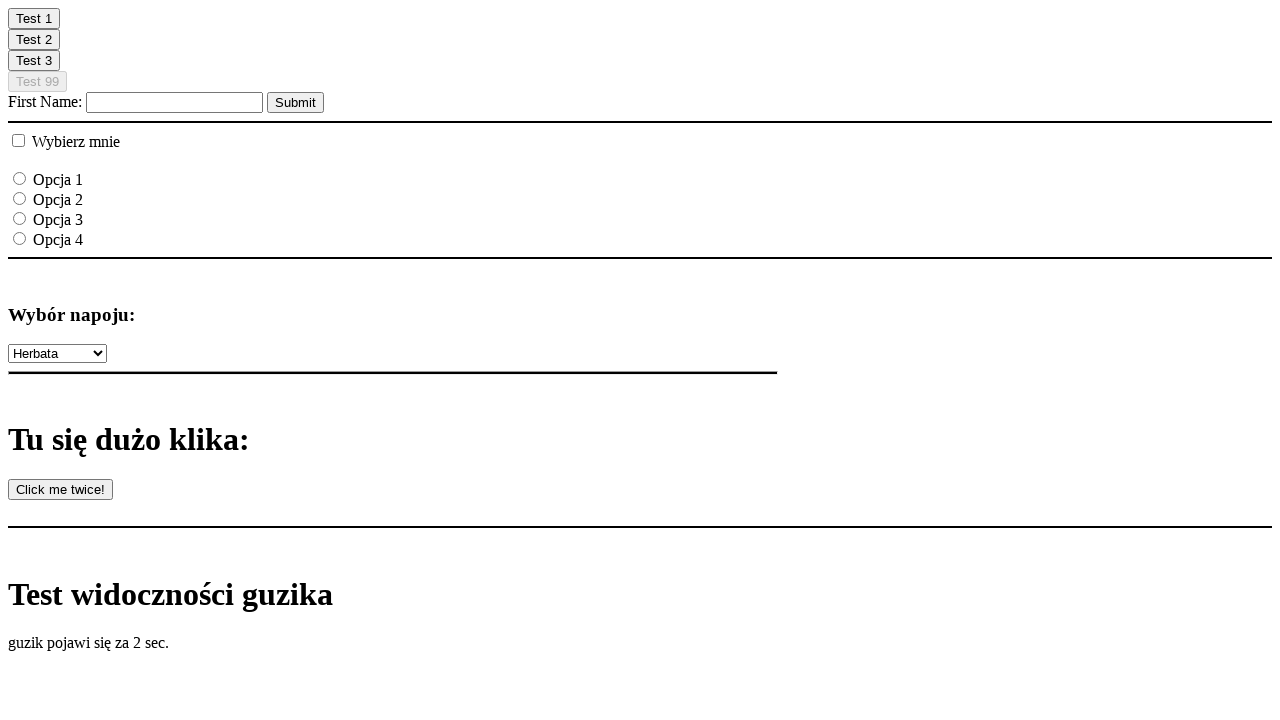

Verified that #clickOnMe2 element is enabled
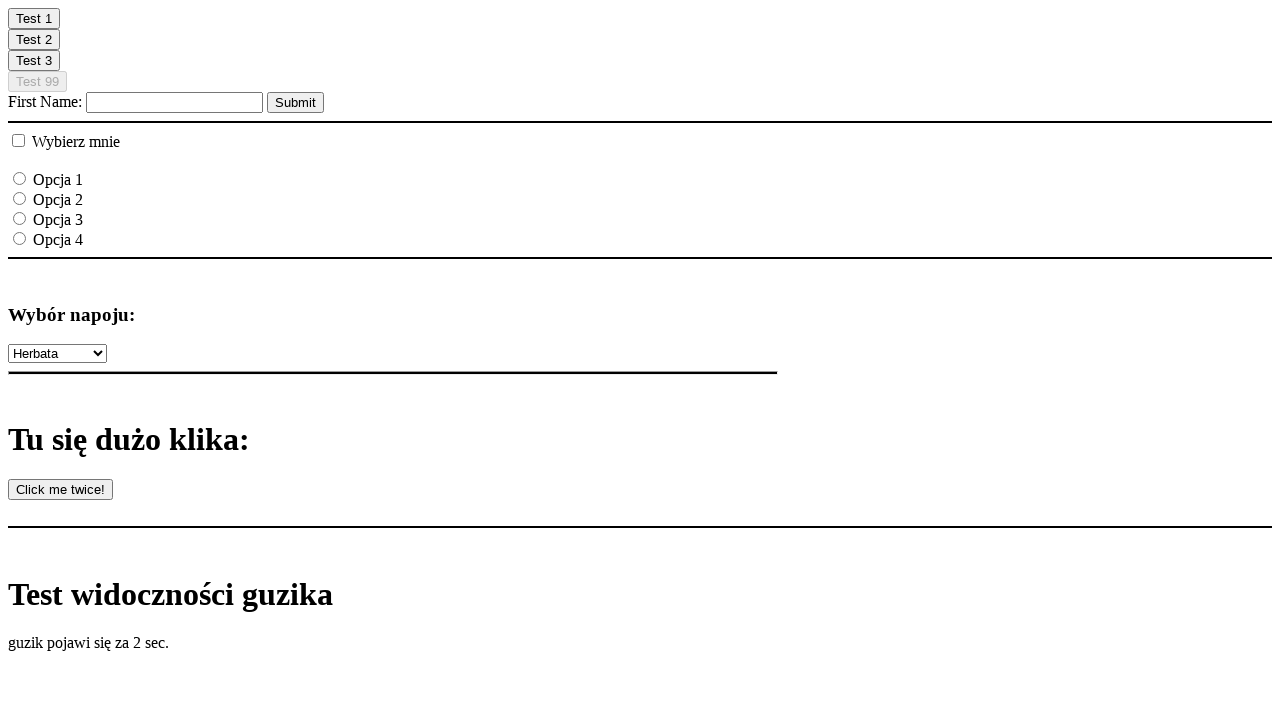

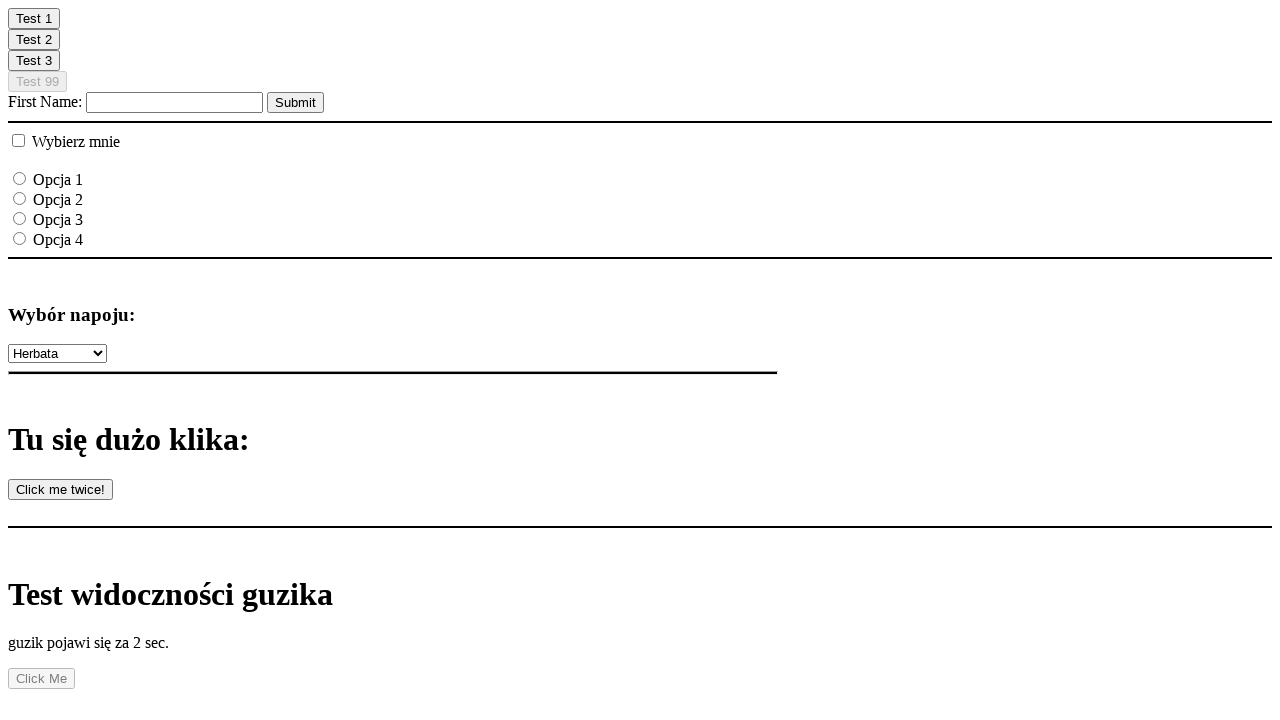